Tests text input functionality by typing a name in one text field and appending a city name to another text field on a practice form

Starting URL: https://www.leafground.com/input.xhtml

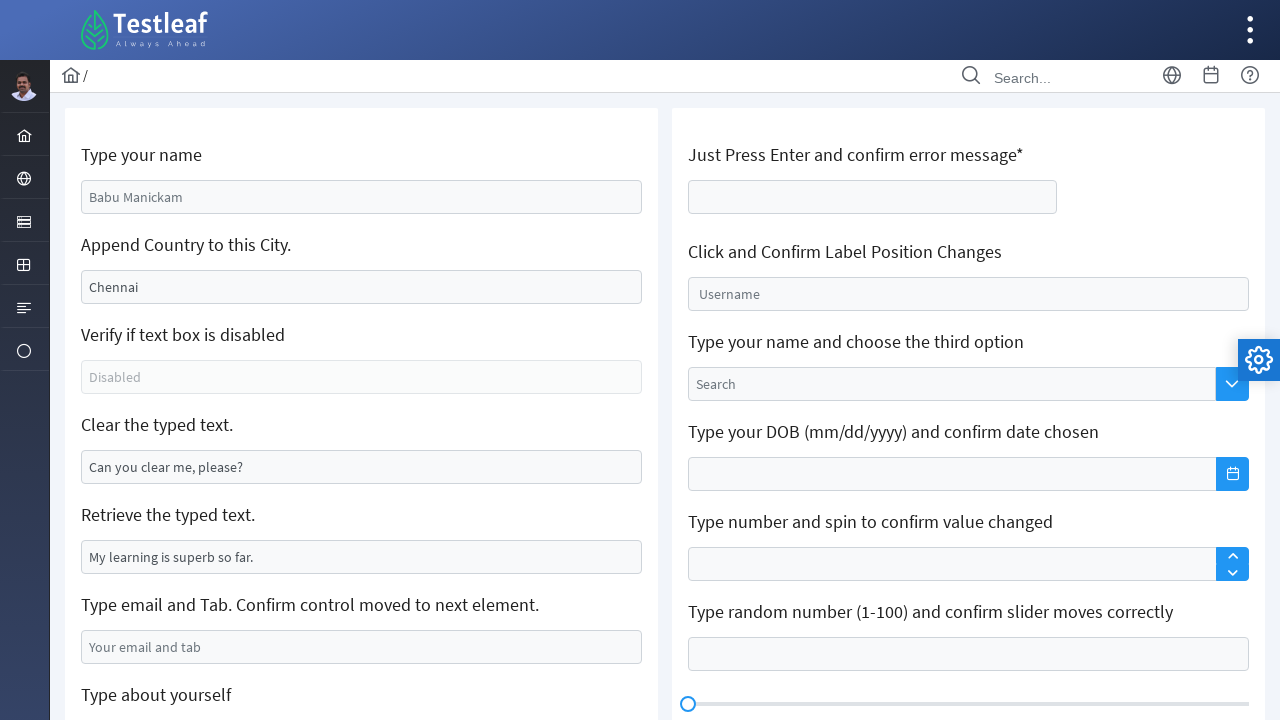

Typed 'Marcus' in the name input field on #j_idt88\:name
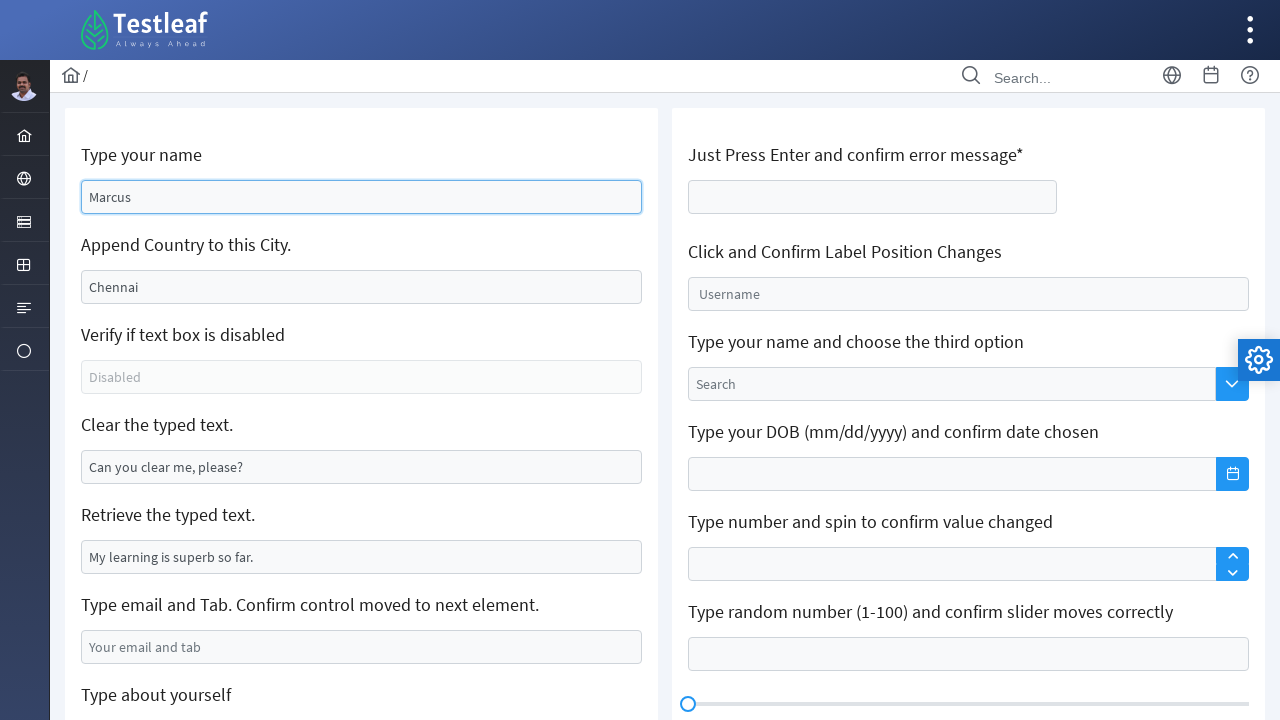

Typed 'Colombo' in the city input field on #j_idt88\:j_idt91
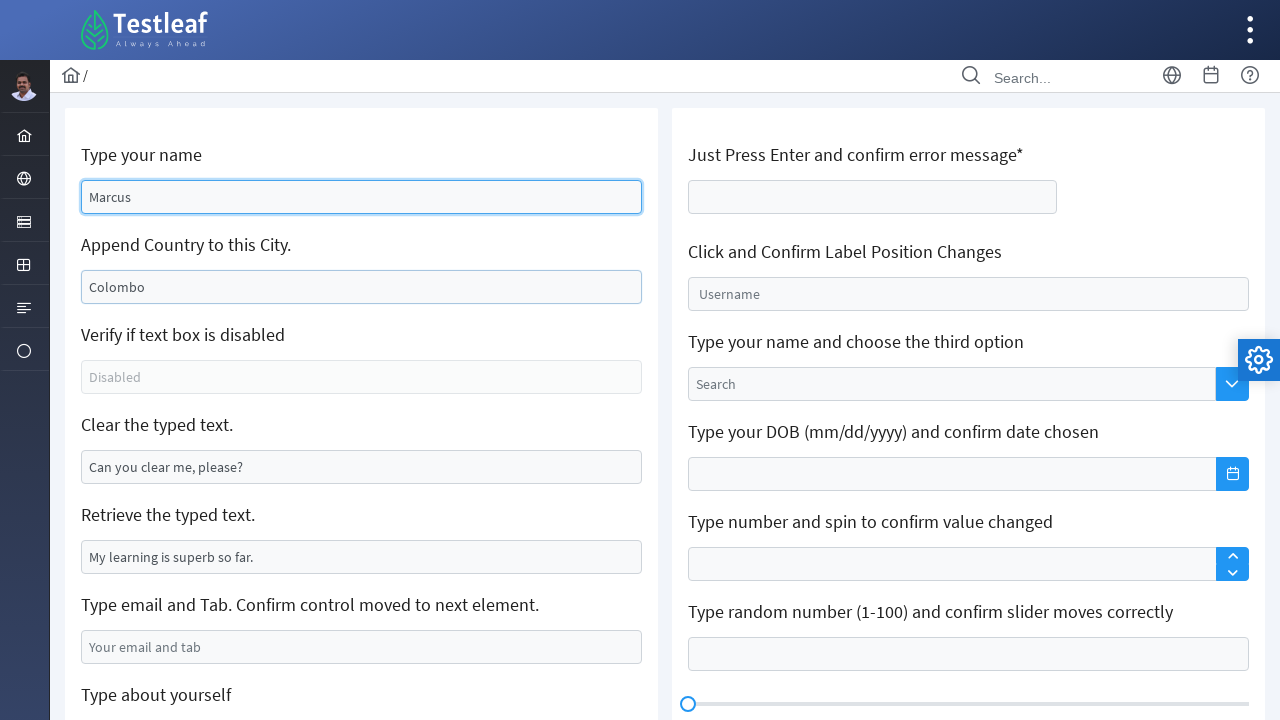

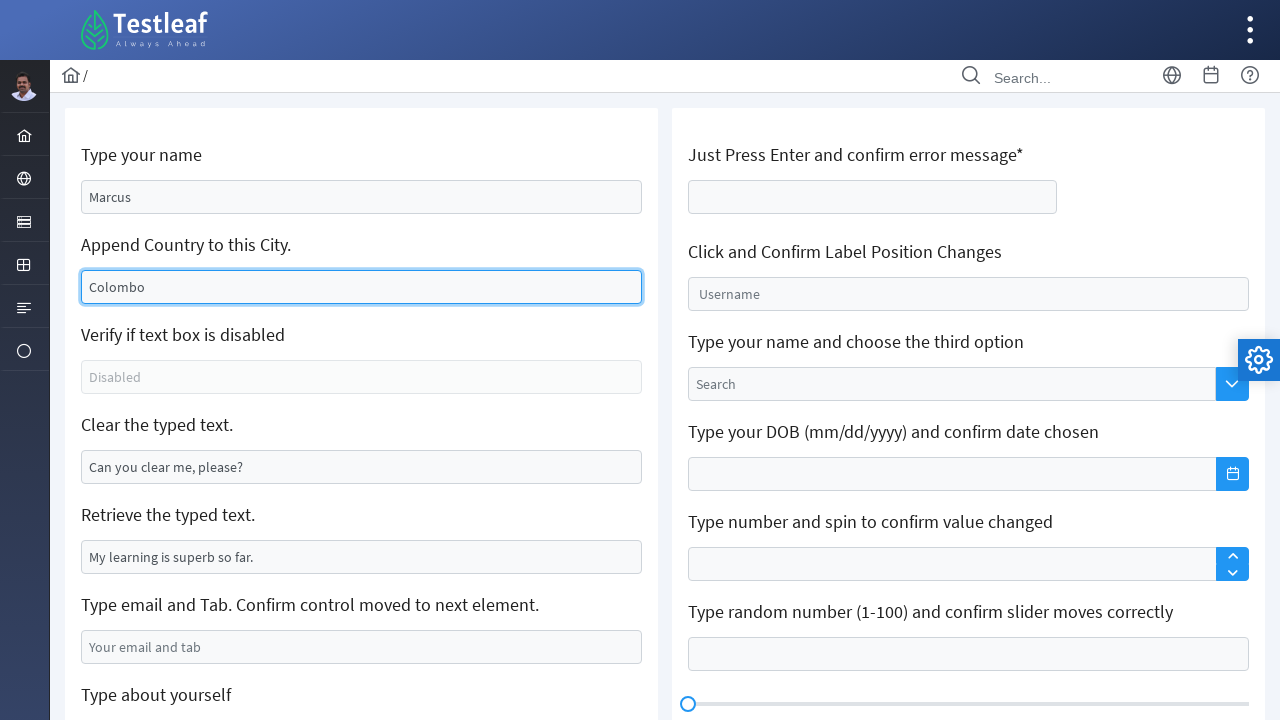